Navigates to APSRTC bus tracking website and attempts to interact with shadow DOM elements on the page

Starting URL: https://apsrtclivetrack.com/#/

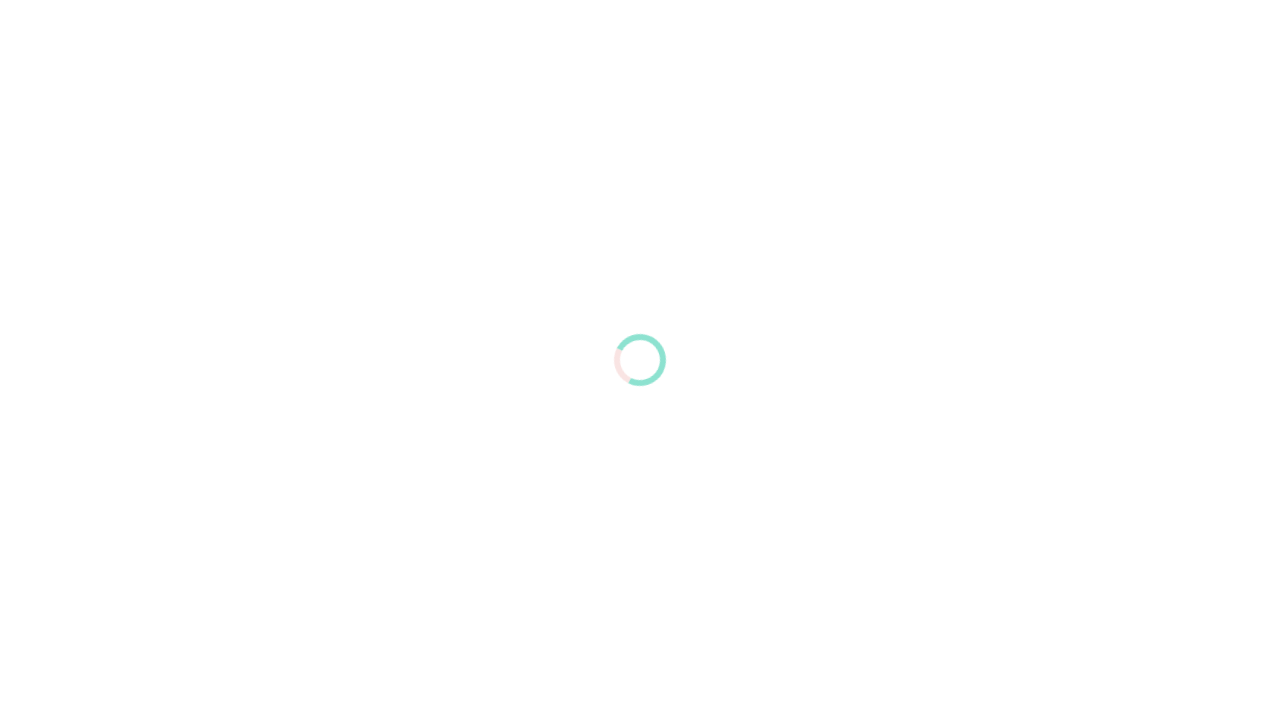

Waited 4 seconds for page to fully load
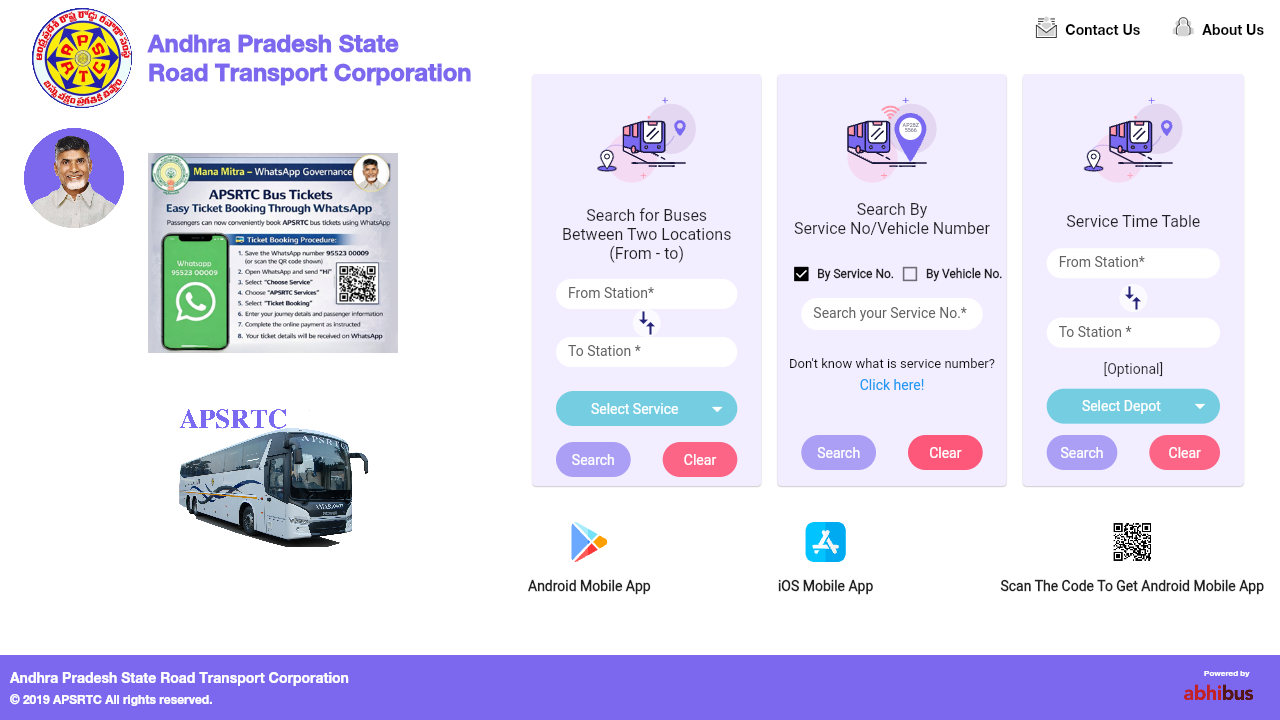

Shadow DOM input field not found or timeout occurred
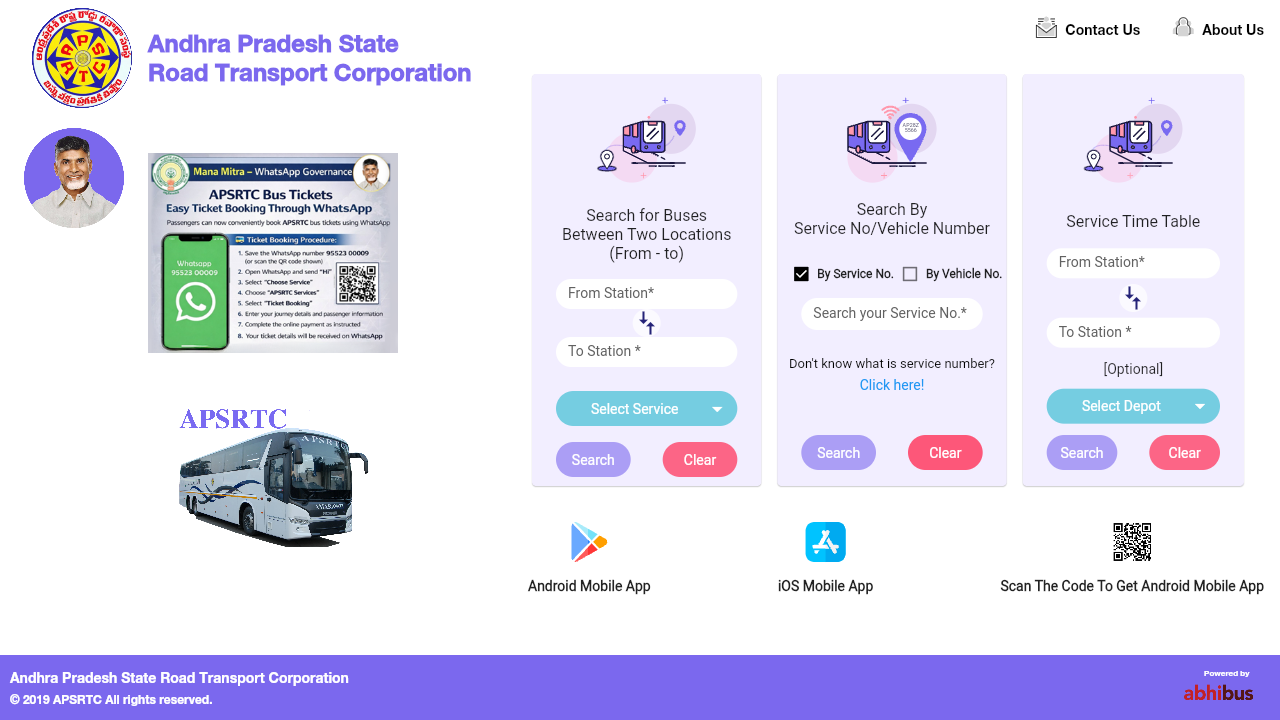

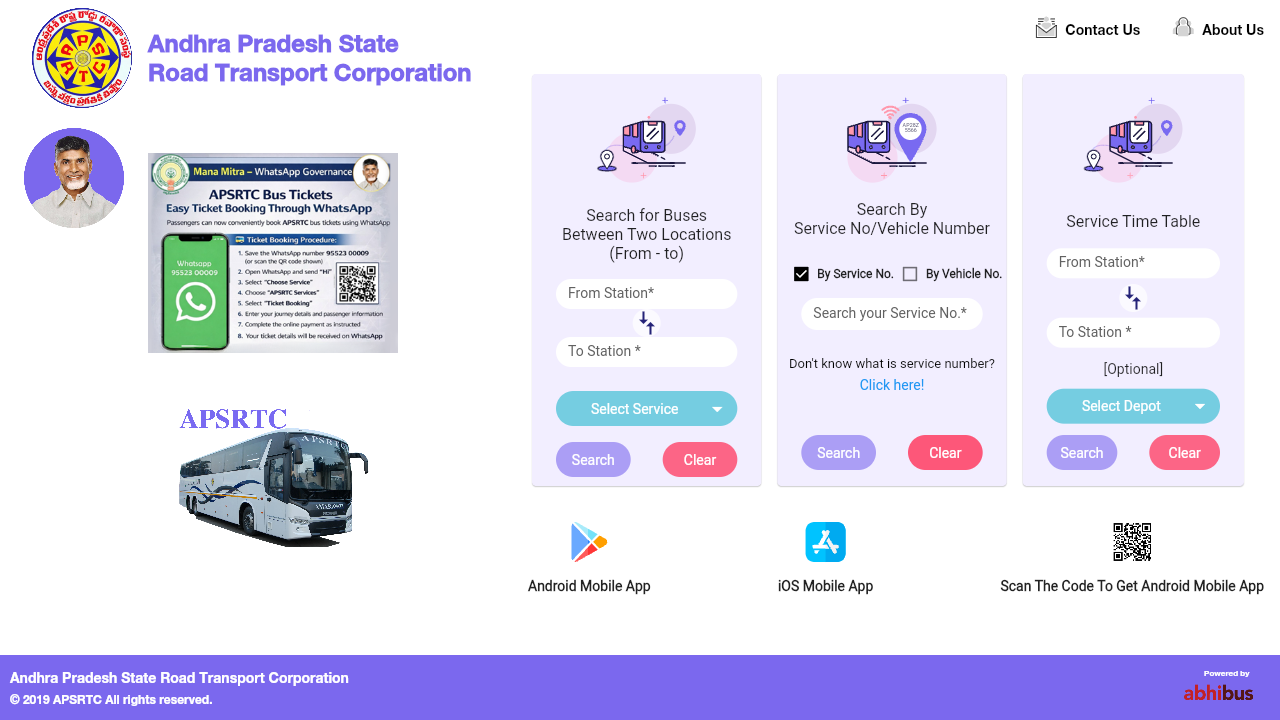